Tests that the shop page loads correctly and displays the "All products" heading

Starting URL: https://solace-medusa-starter.vercel.app/de/shop

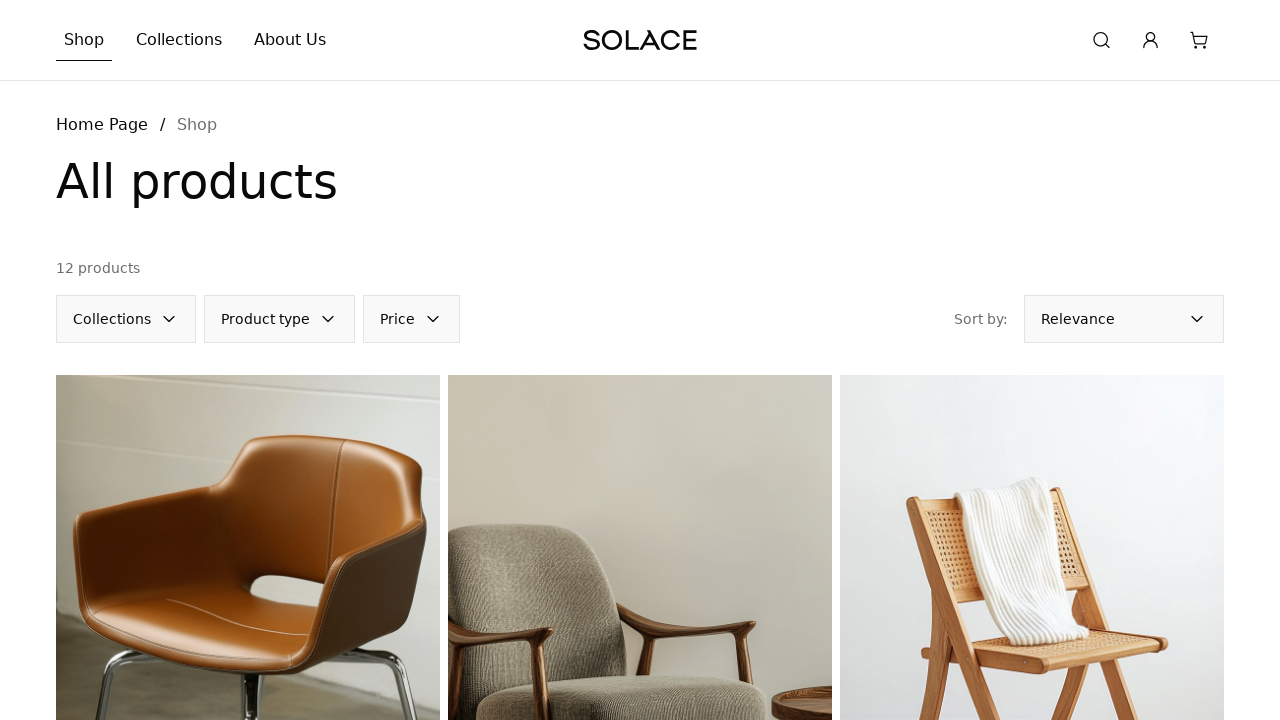

Navigated to shop page
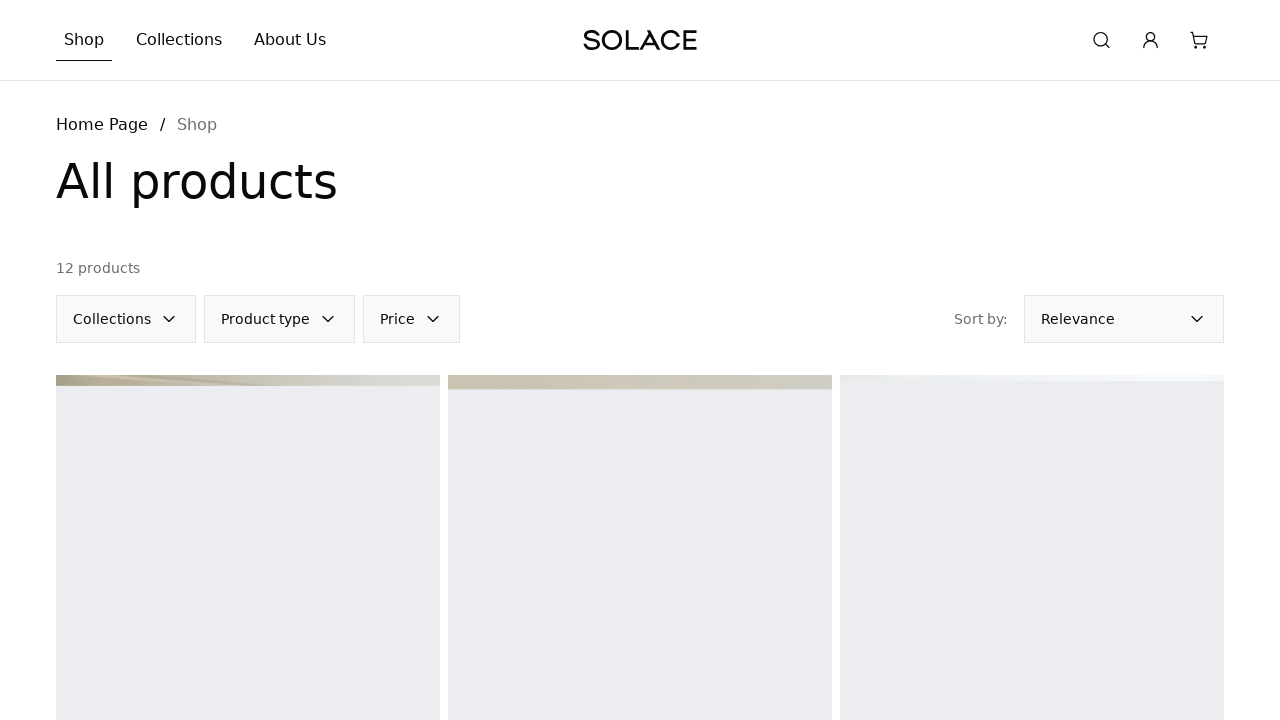

H1 heading appeared on the page
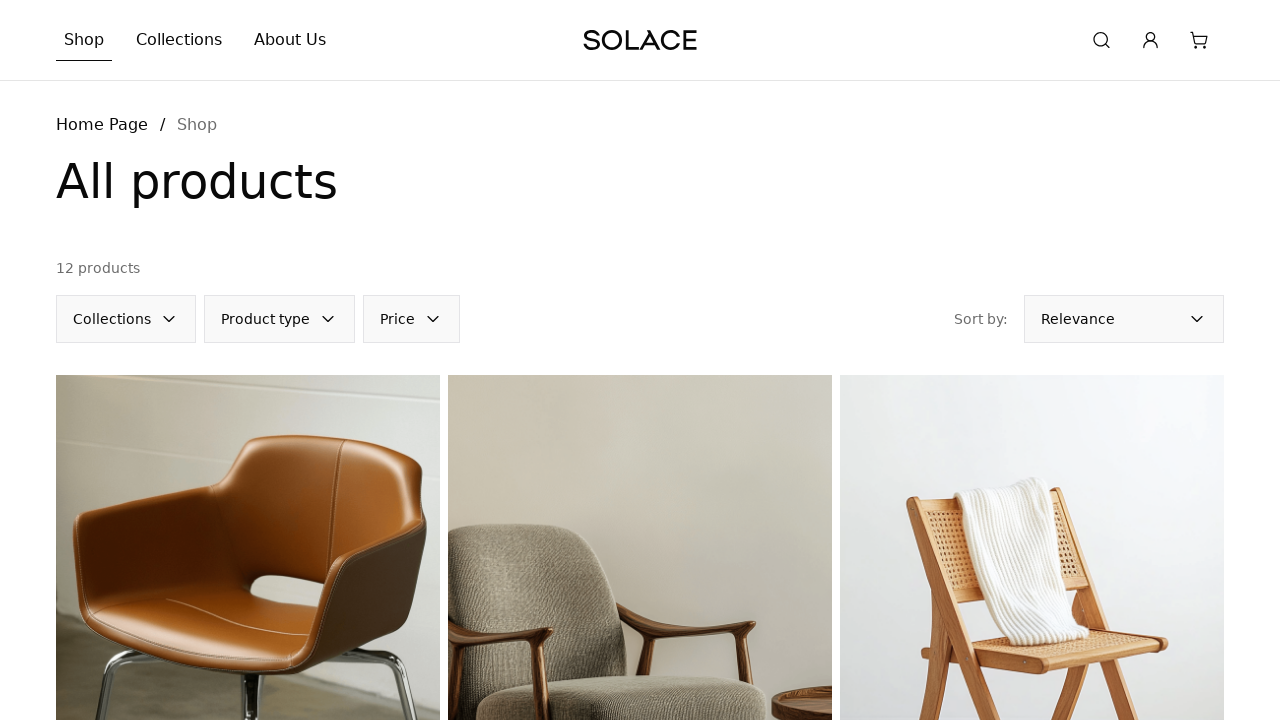

Verified that h1 heading contains 'All products'
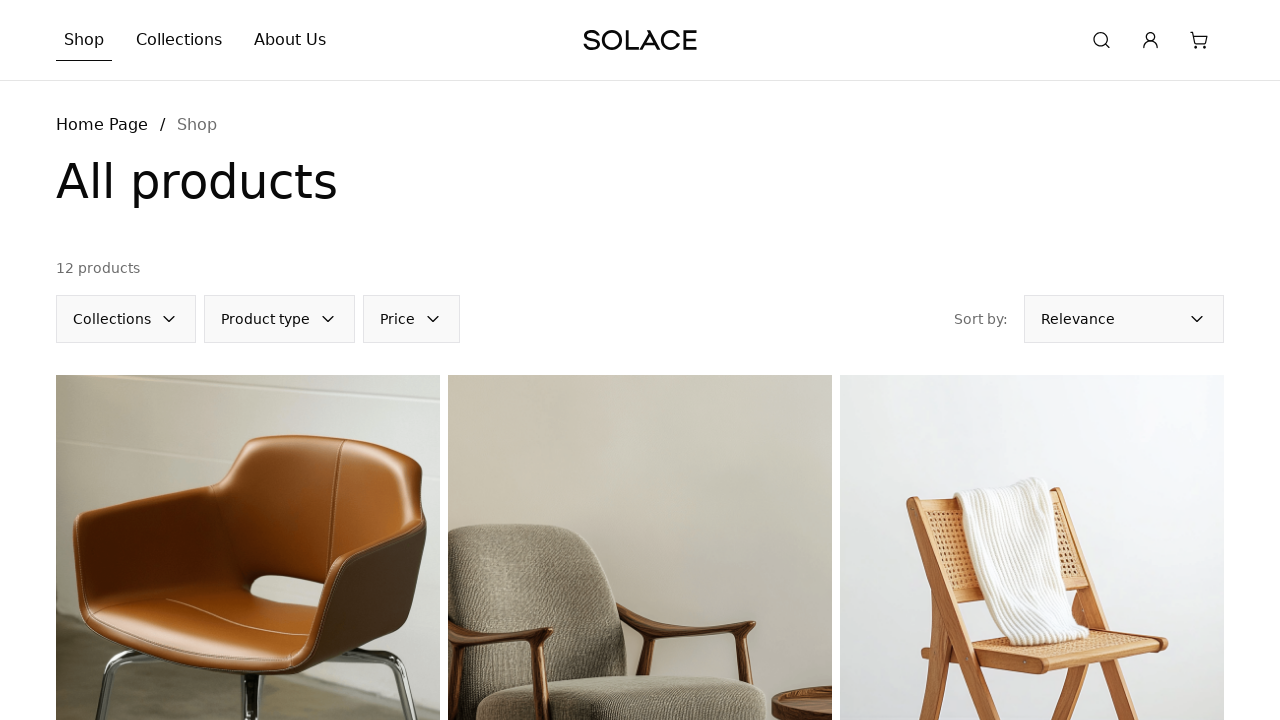

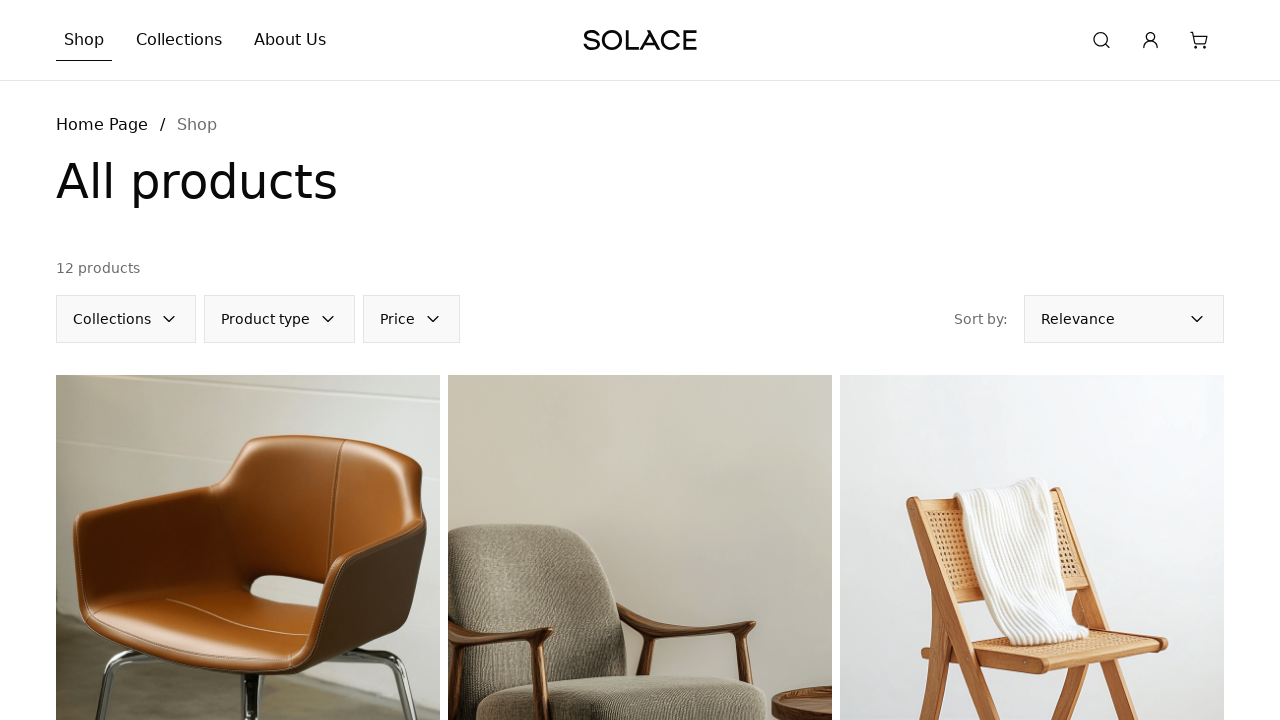